Tests tab navigation by clicking on different tab headers to switch between tab content.

Starting URL: https://demoqa.com/tabs

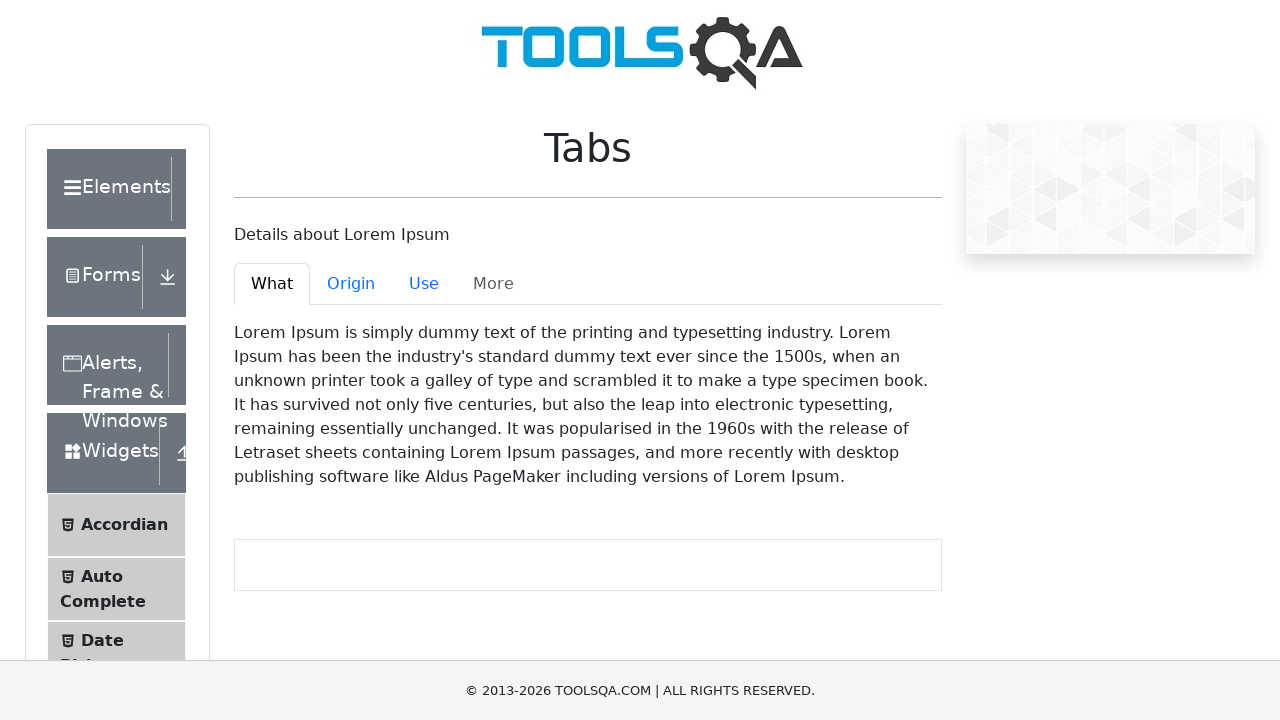

Clicked Origin tab at (351, 284) on #demo-tab-origin
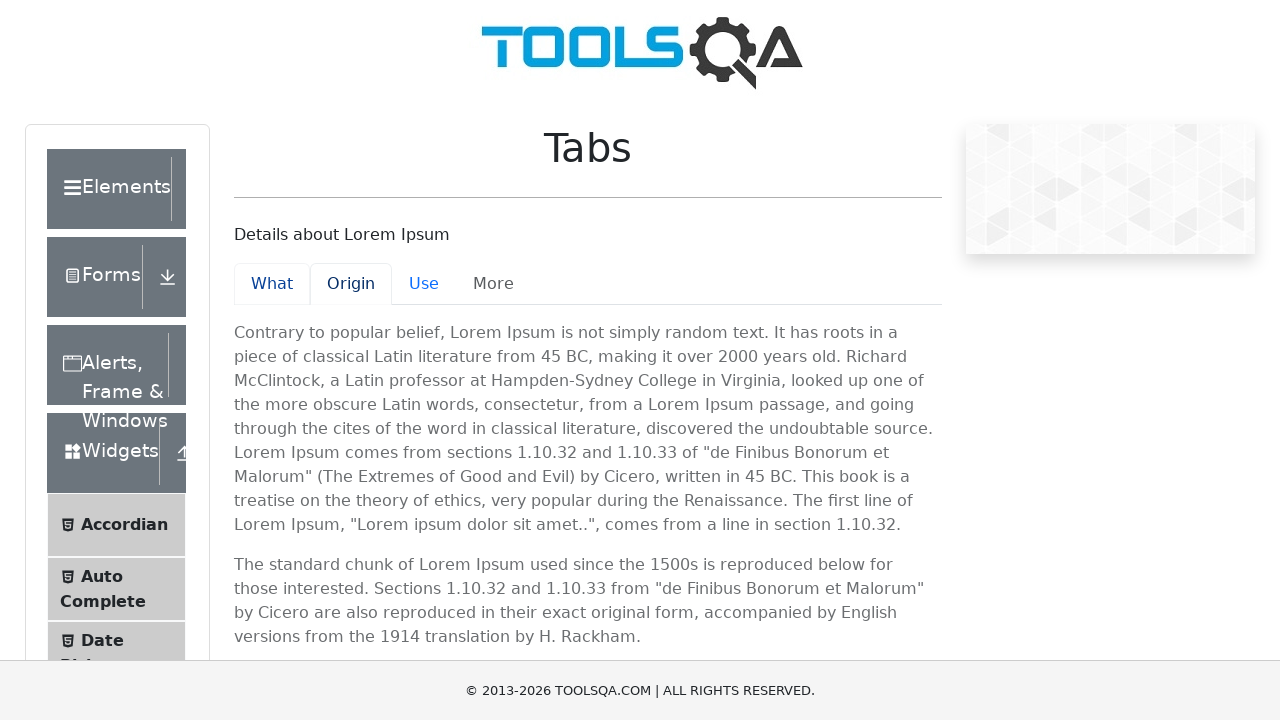

Clicked Use tab at (424, 284) on #demo-tab-use
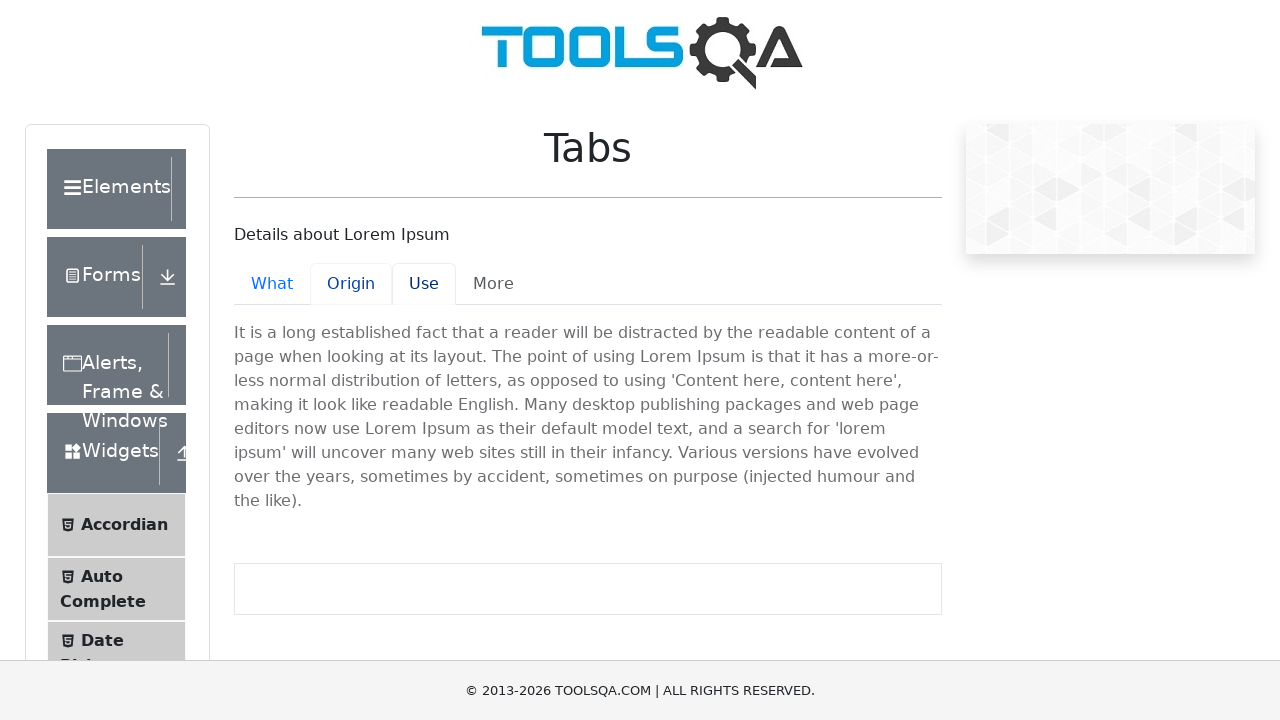

Clicked What tab to navigate back to first tab at (272, 284) on #demo-tab-what
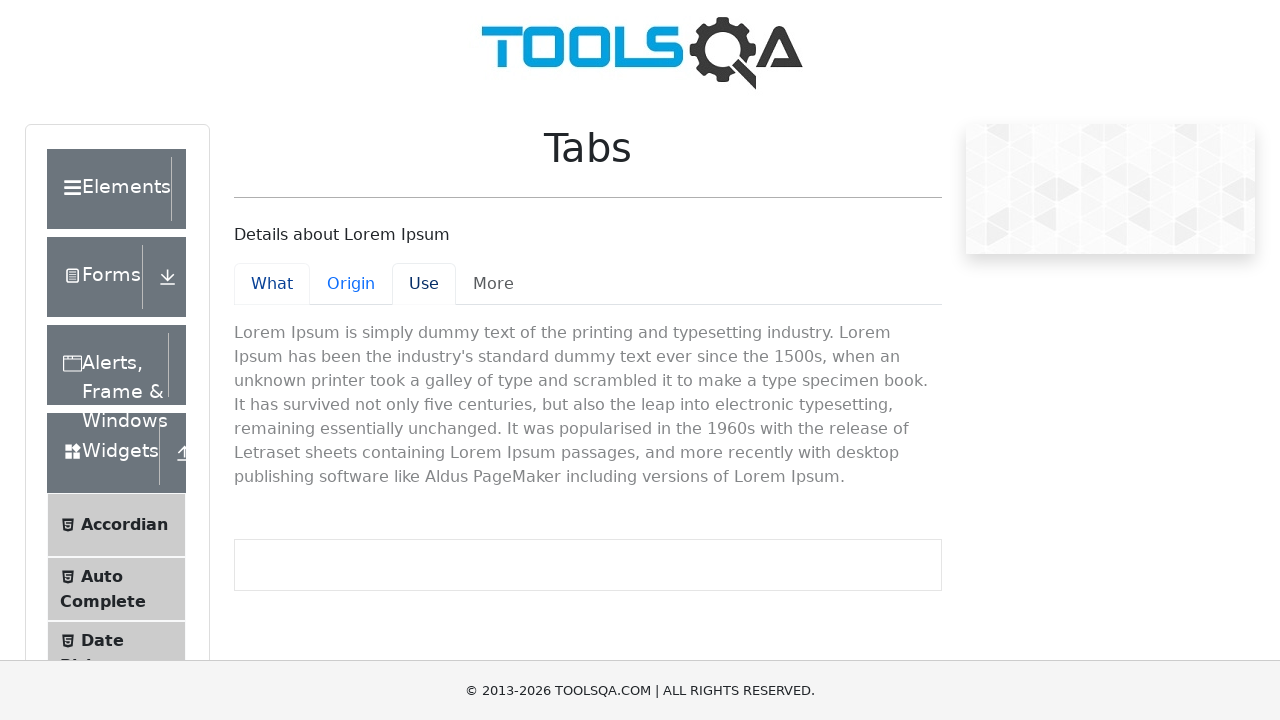

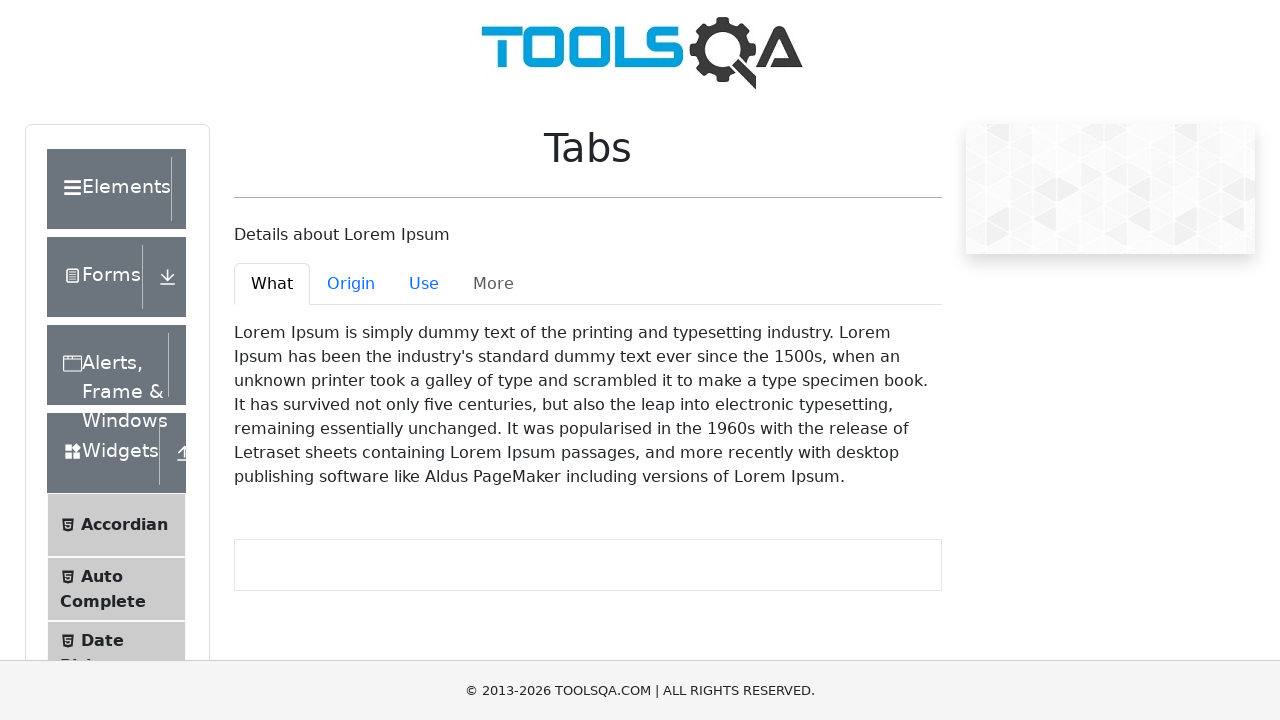